Tests handling a JavaScript prompt dialog by clicking Cancel to dismiss it without entering text.

Starting URL: https://the-internet.herokuapp.com/javascript_alerts

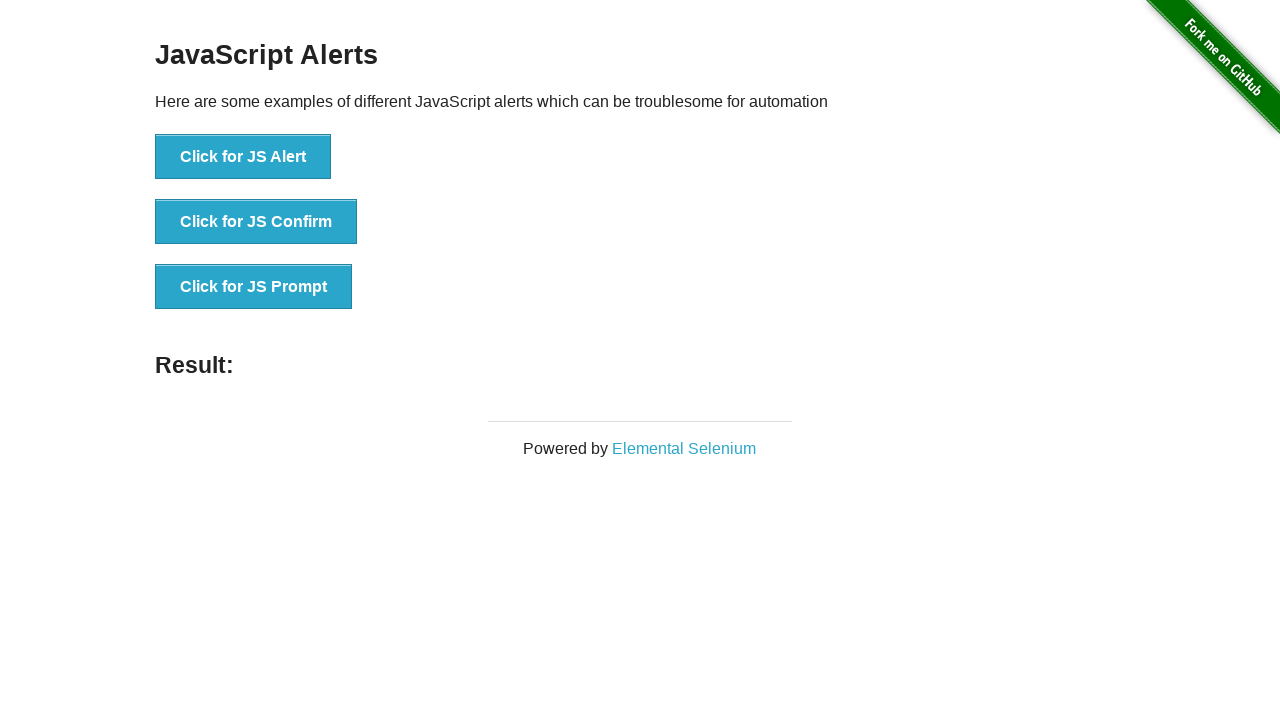

Set up dialog handler to dismiss prompt dialogs
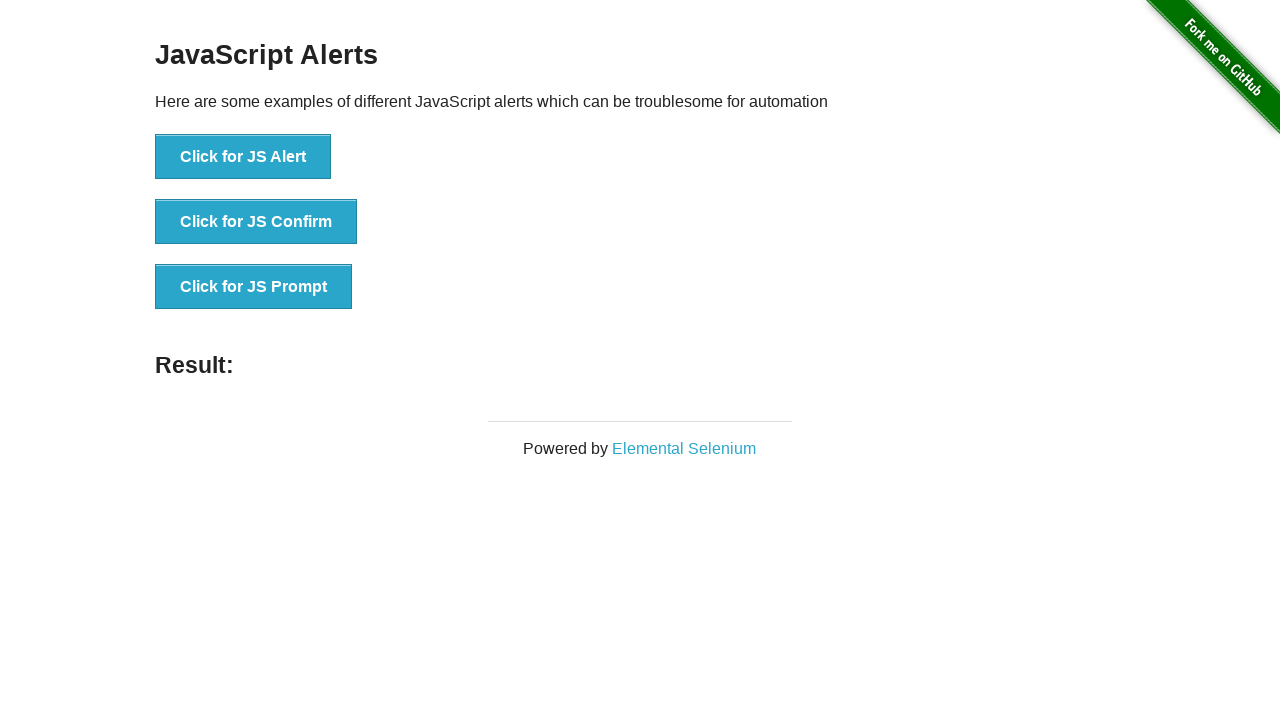

Clicked 'Click for JS Prompt' button to trigger JavaScript prompt dialog at (254, 287) on text=Click for JS Prompt
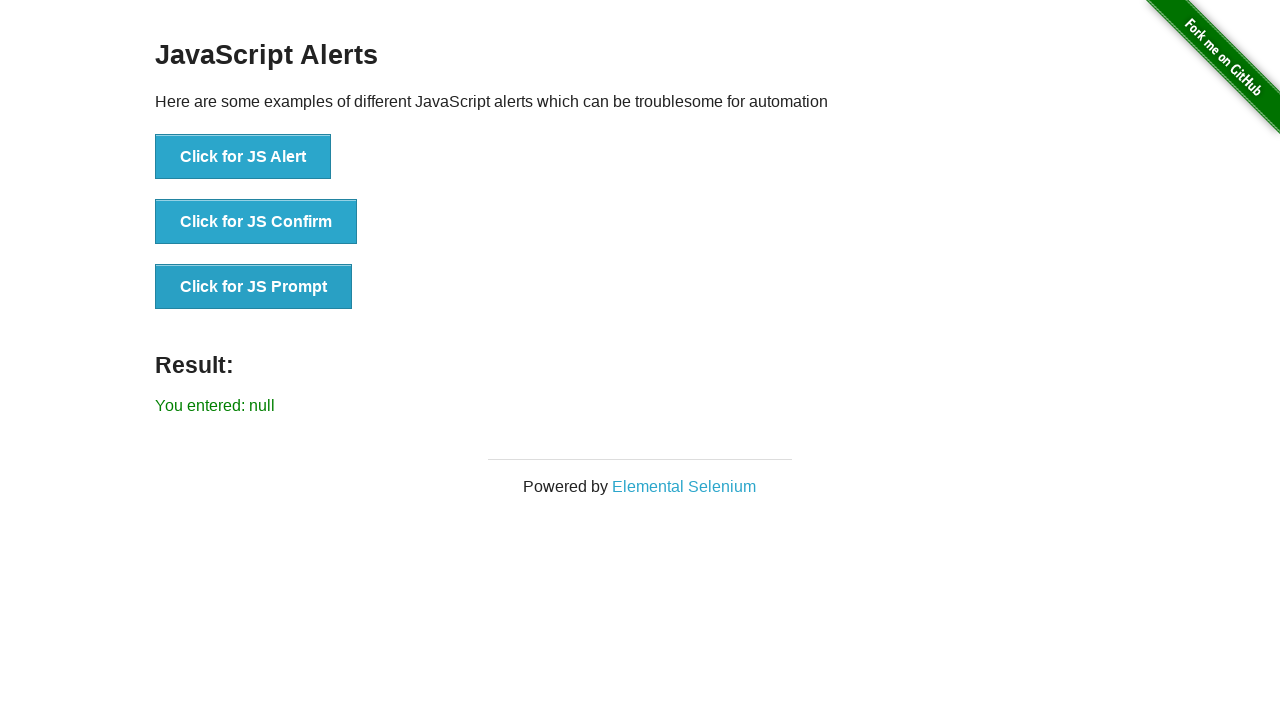

Result element appeared after dismissing prompt
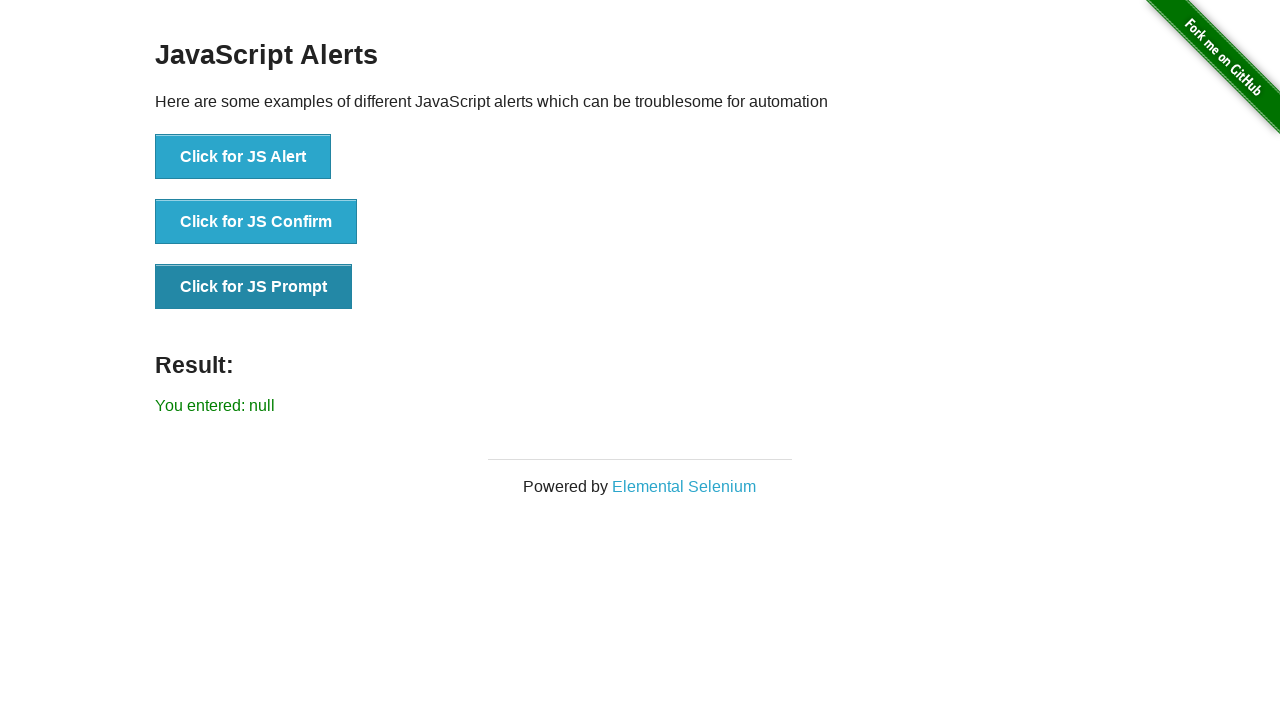

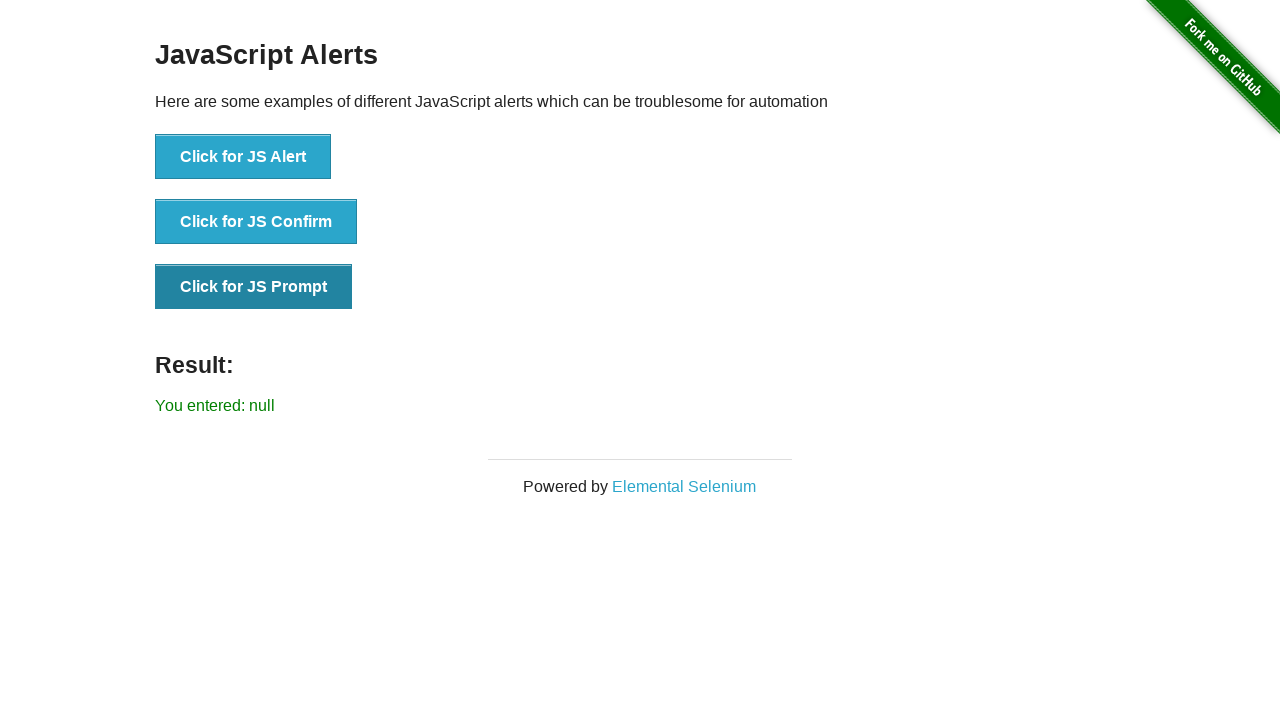